Tests JavaScript execution capabilities by scrolling the page window and scrolling within a specific table element

Starting URL: https://rahulshettyacademy.com/AutomationPractice/

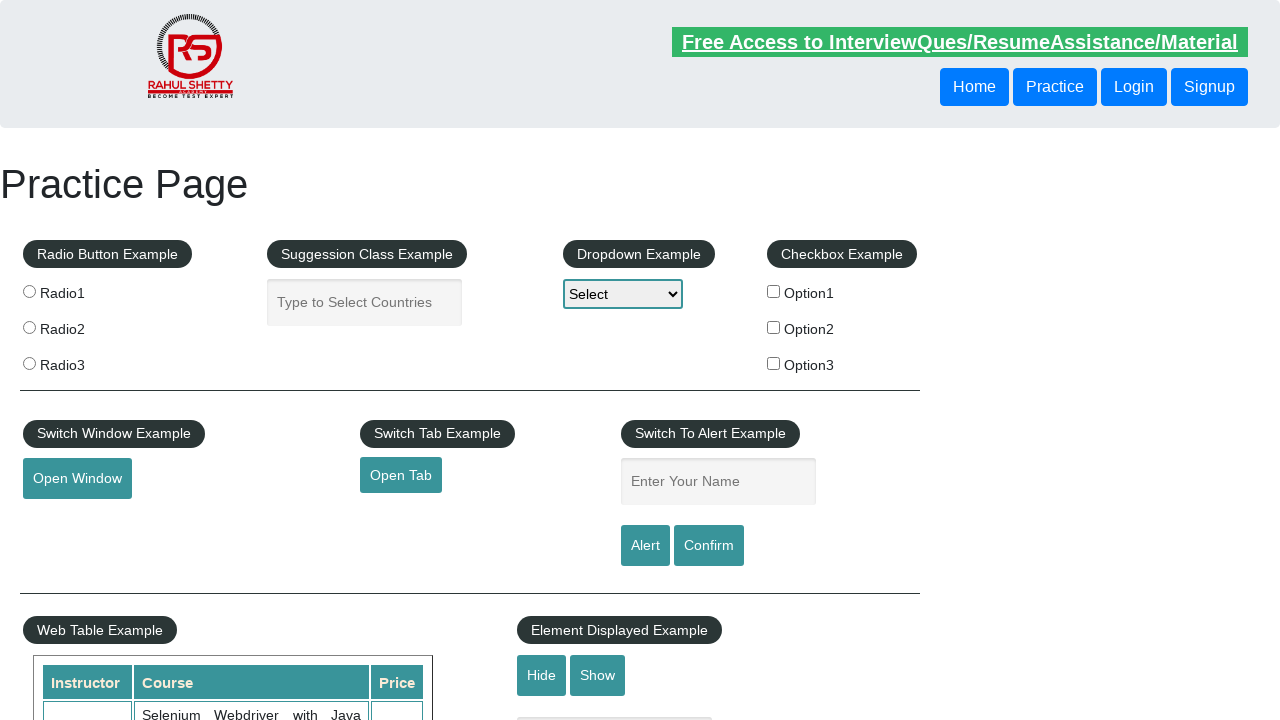

Scrolled page window down by 500 pixels using JavaScript
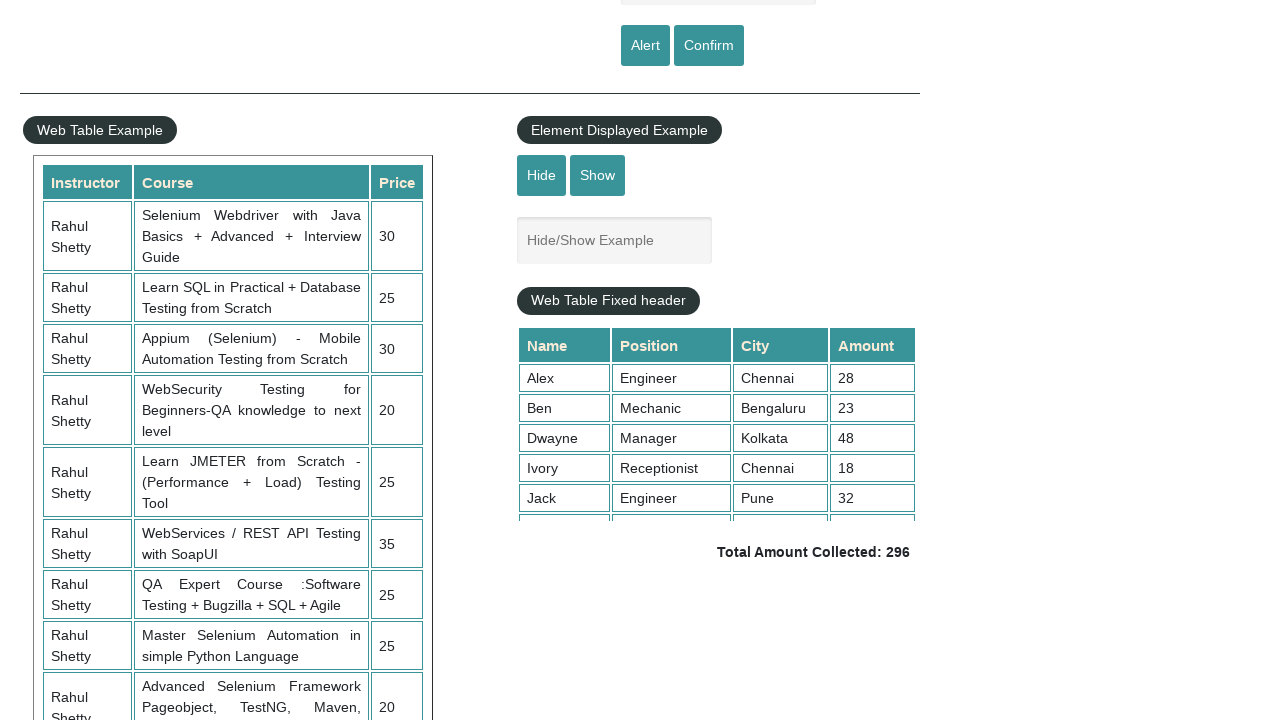

Scrolled table element with class 'tableFixHead' to 600 pixels from top
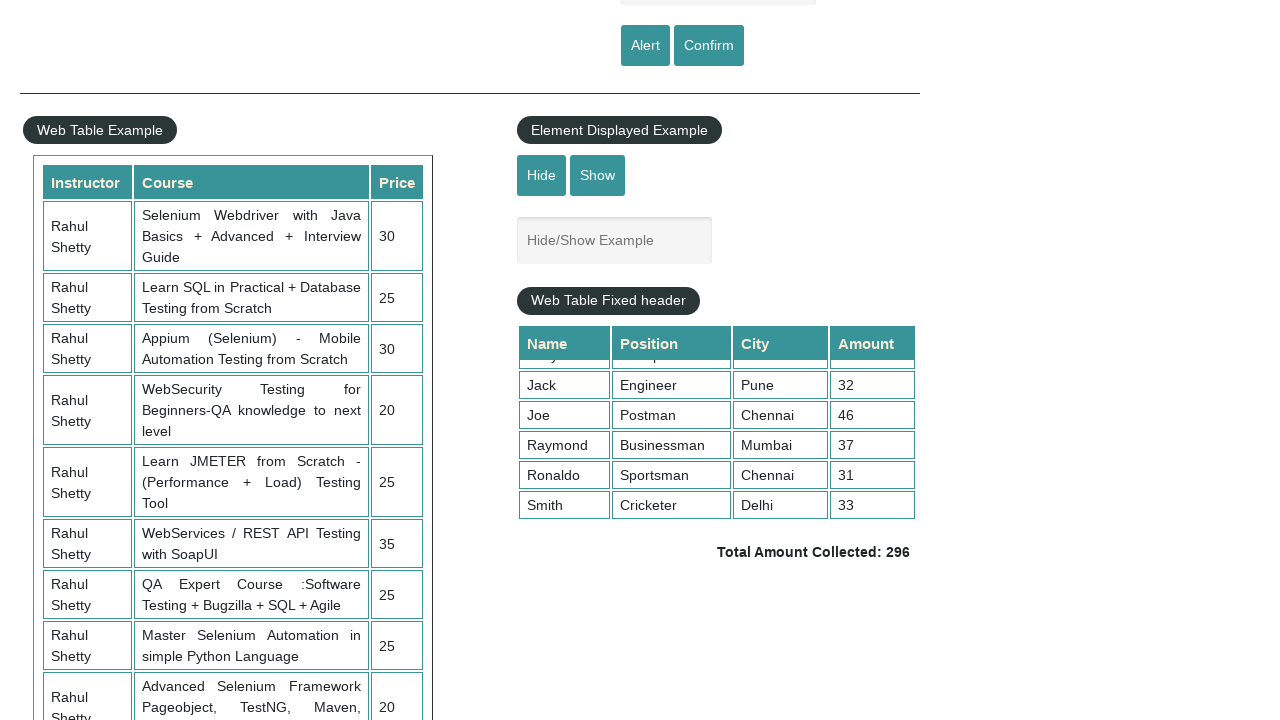

Waited 1500ms to observe scroll effect
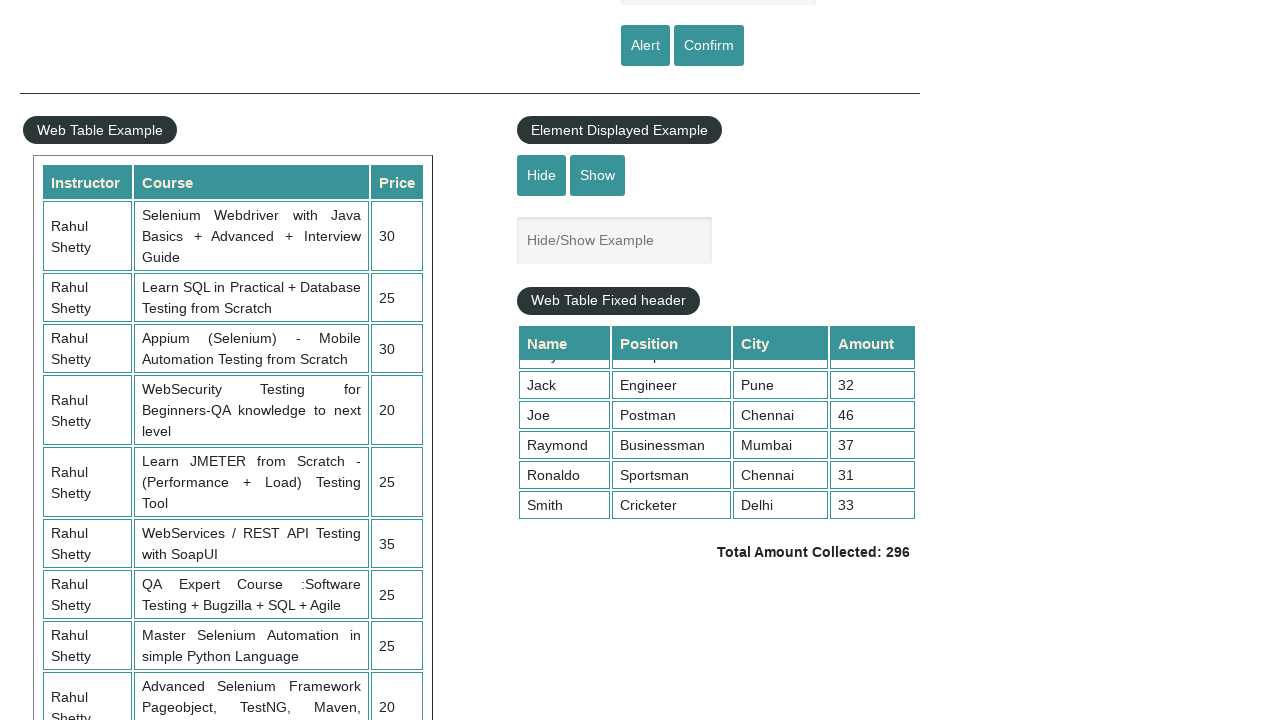

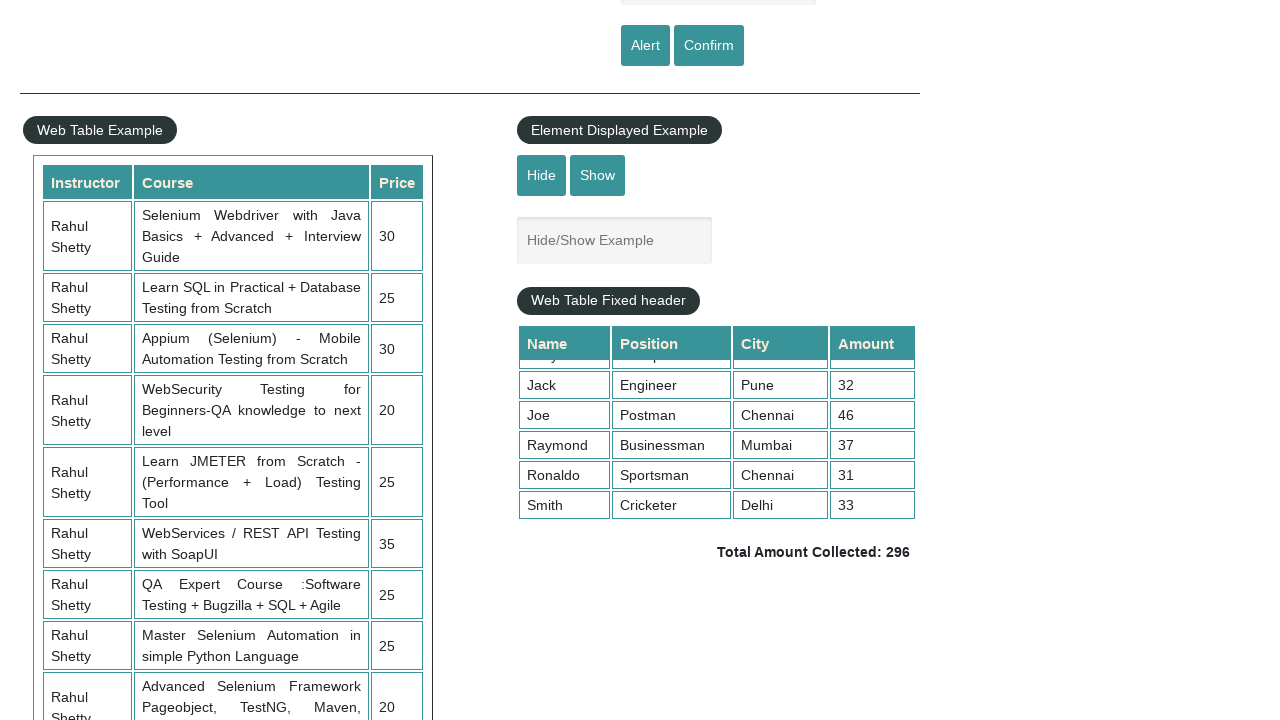